Clicks on buttons "One", "Two", and "Four" on the main page and verifies they are no longer present after clicking

Starting URL: https://webjump-user.github.io/testqa/

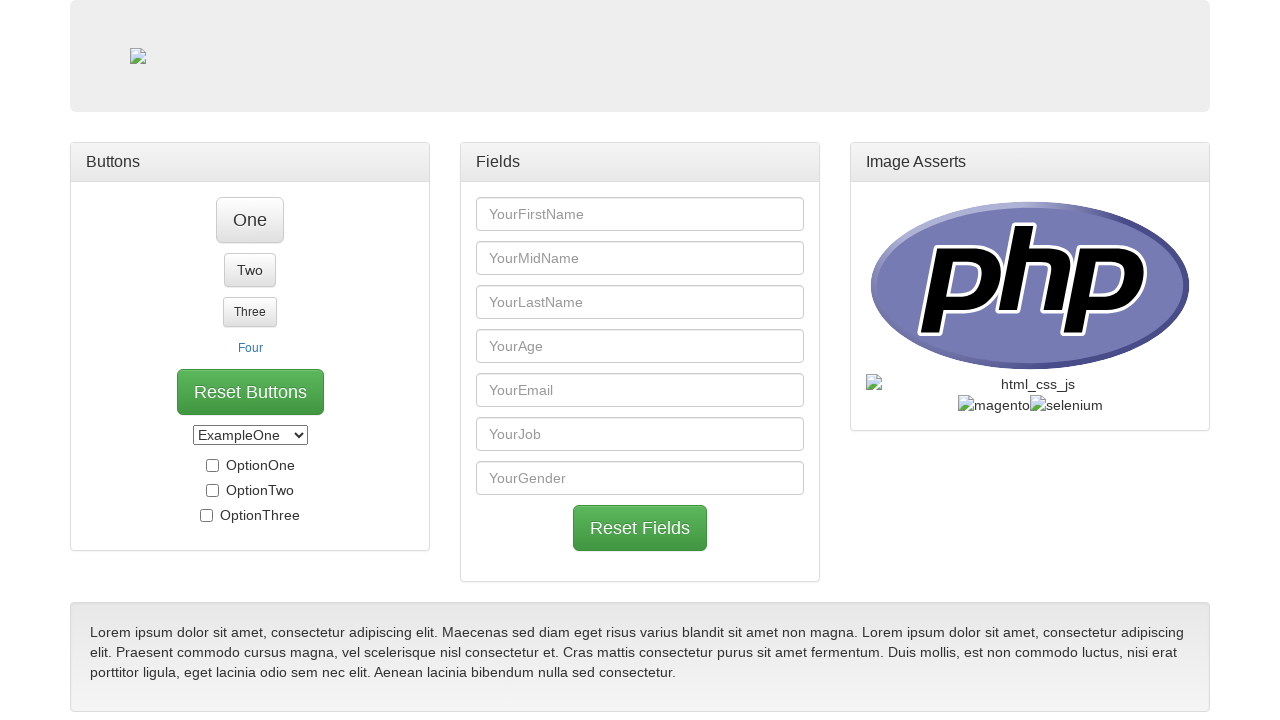

Clicked button 'One' at (250, 220) on button:has-text('One')
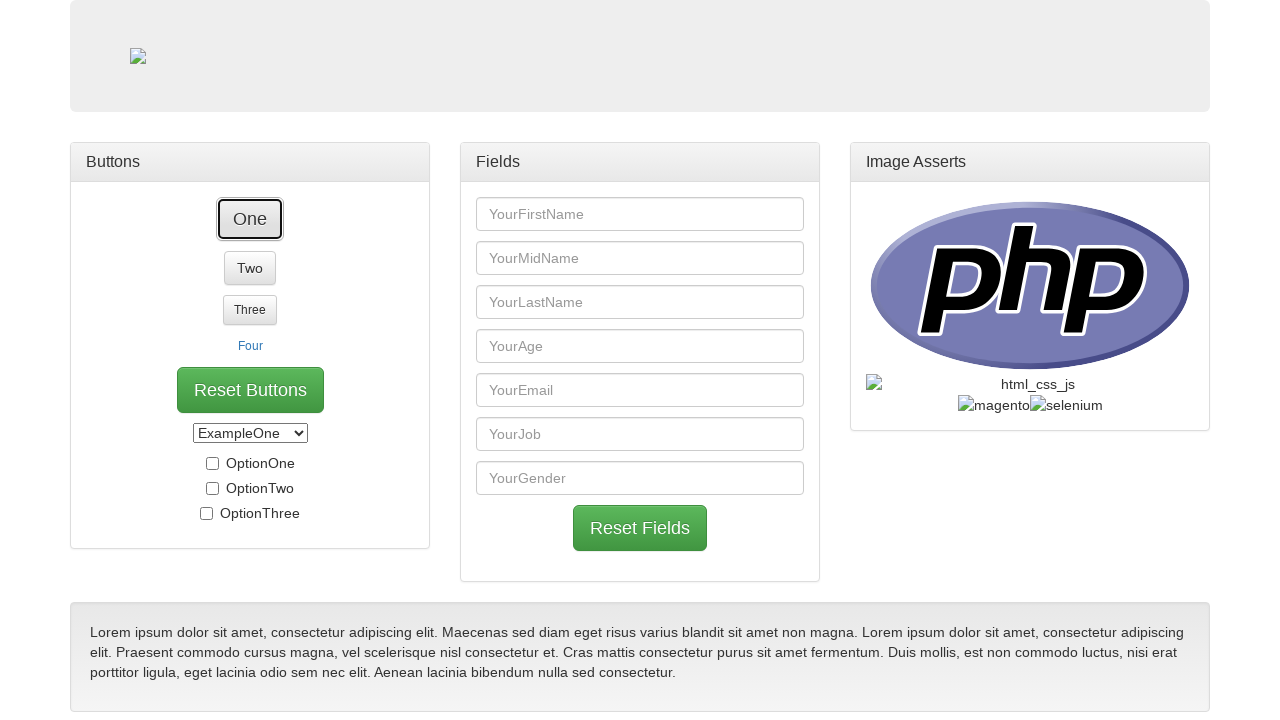

Clicked button 'Two' at (250, 244) on button:has-text('Two')
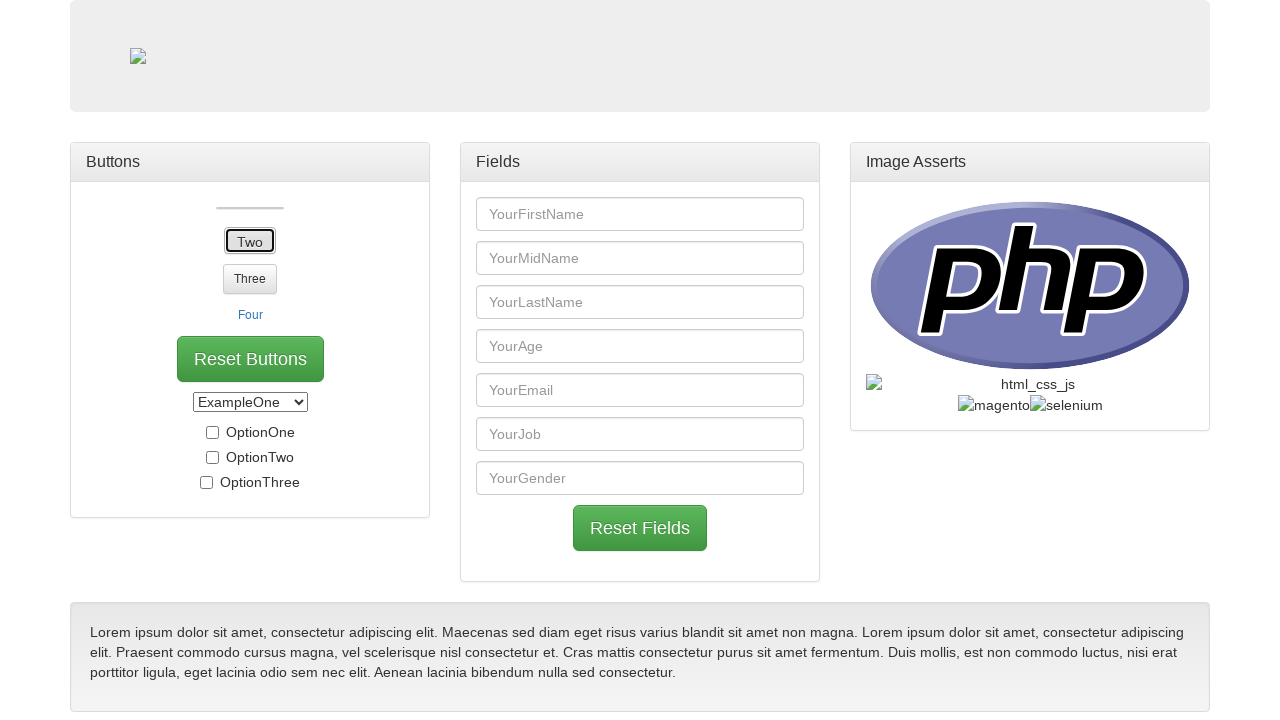

Clicked button 'Four' at (250, 288) on button:has-text('Four')
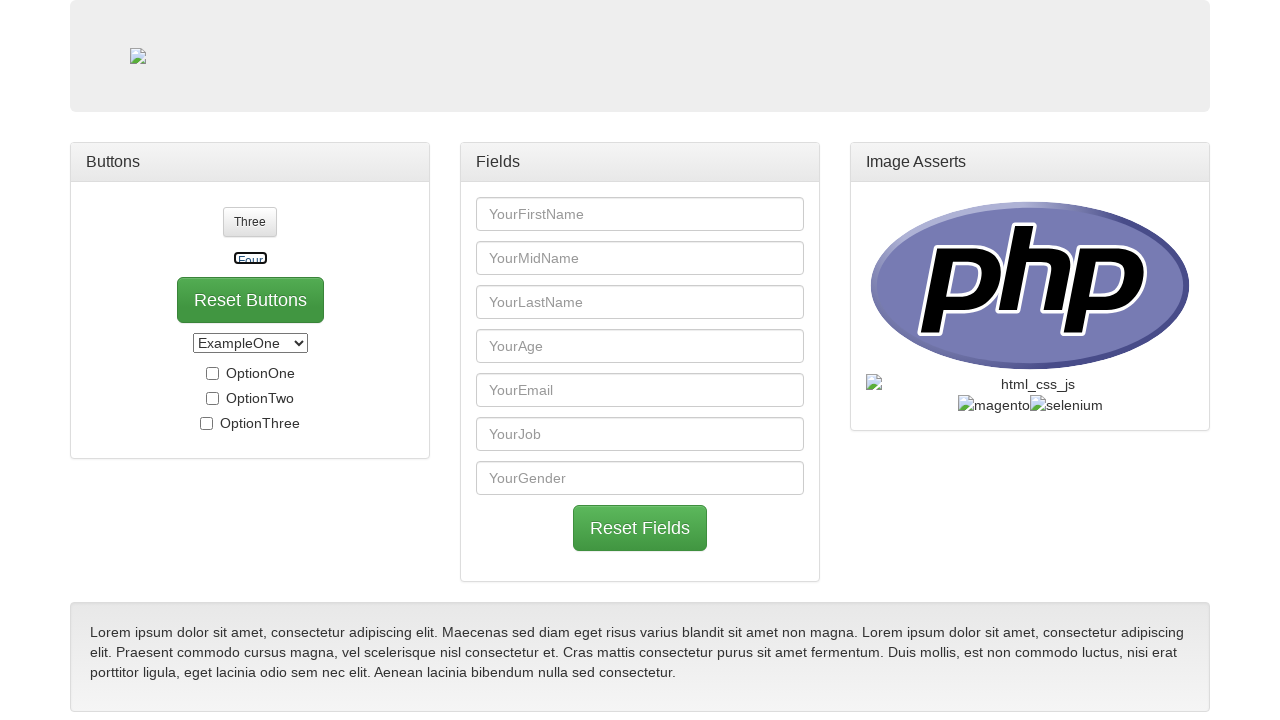

Verified button 'One' is no longer present
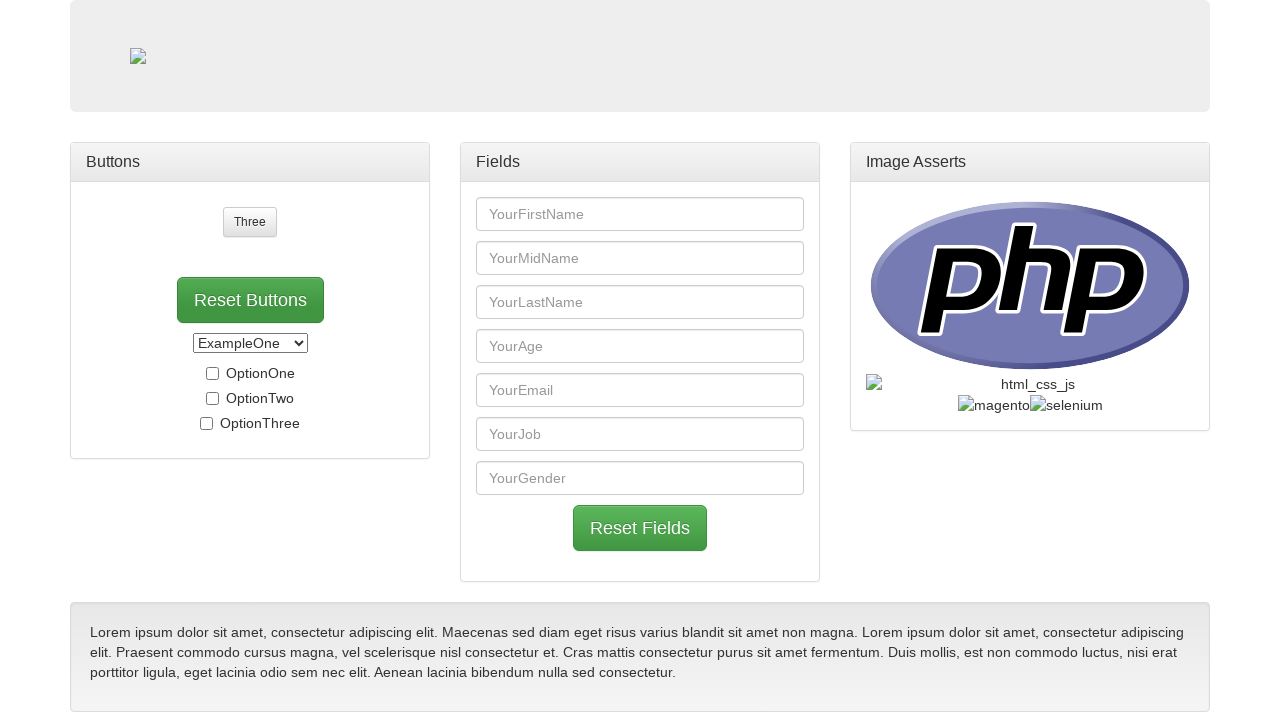

Verified button 'Two' is no longer present
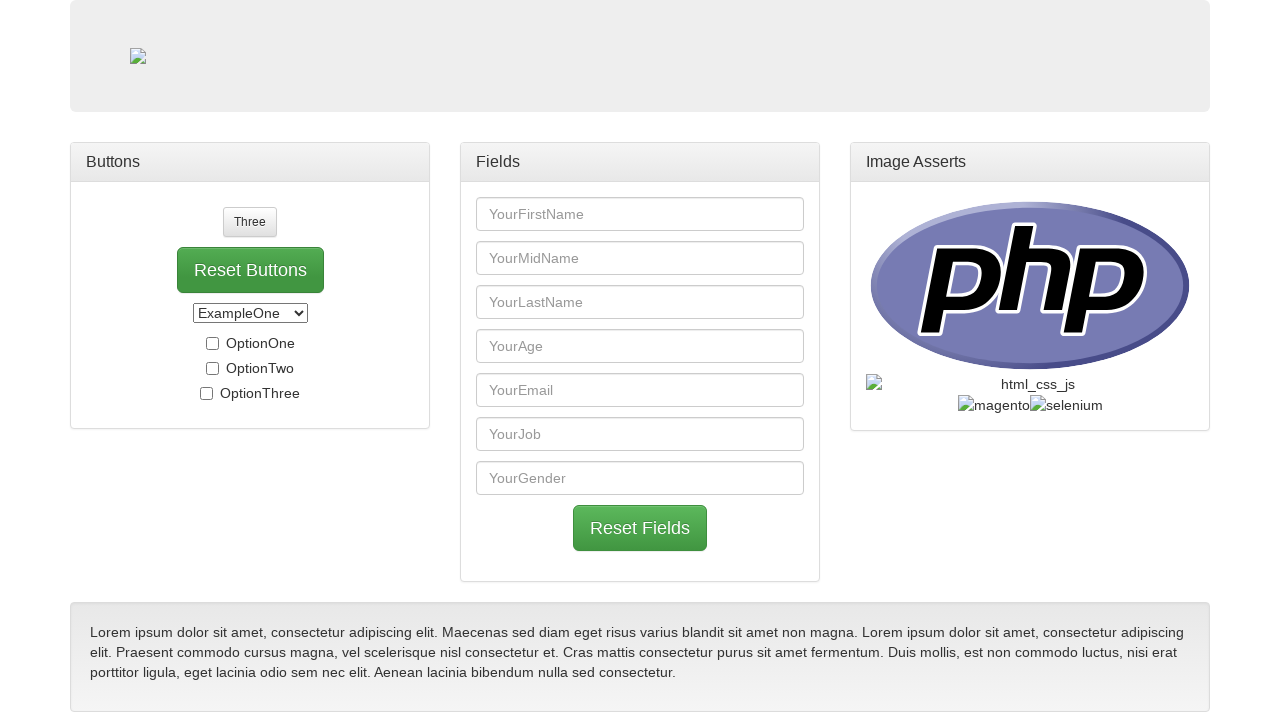

Verified button 'Four' is no longer present
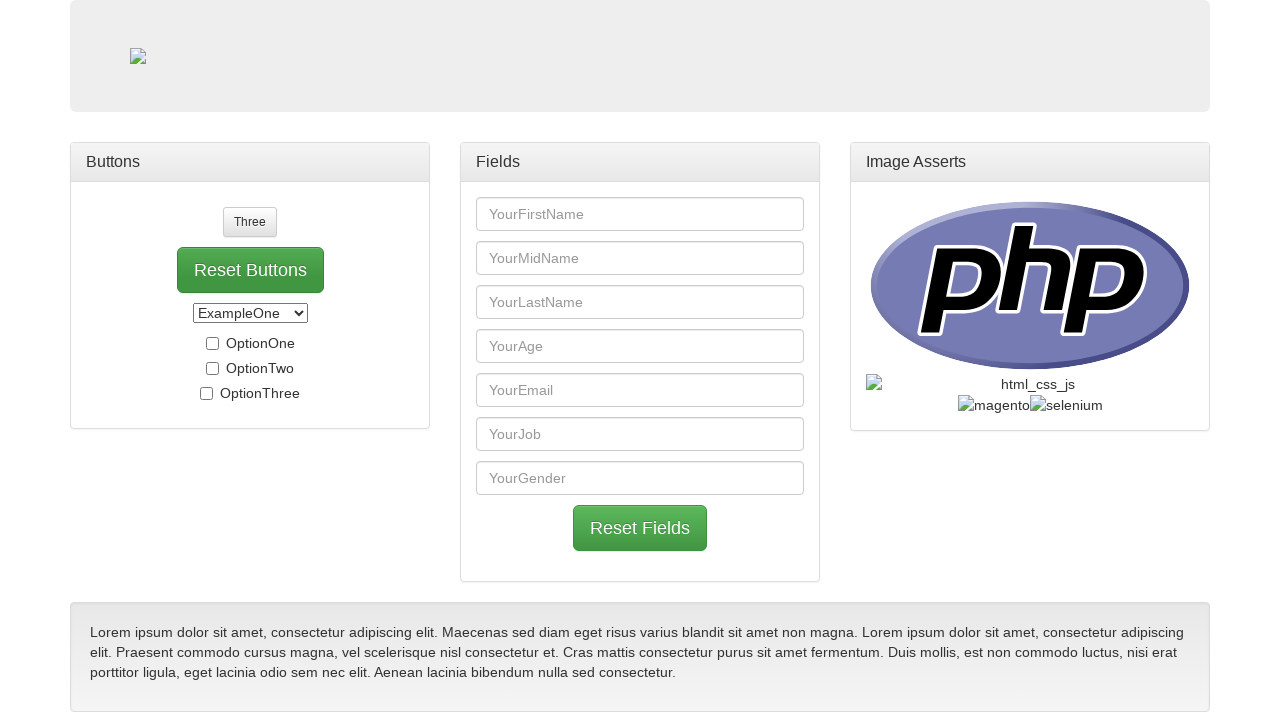

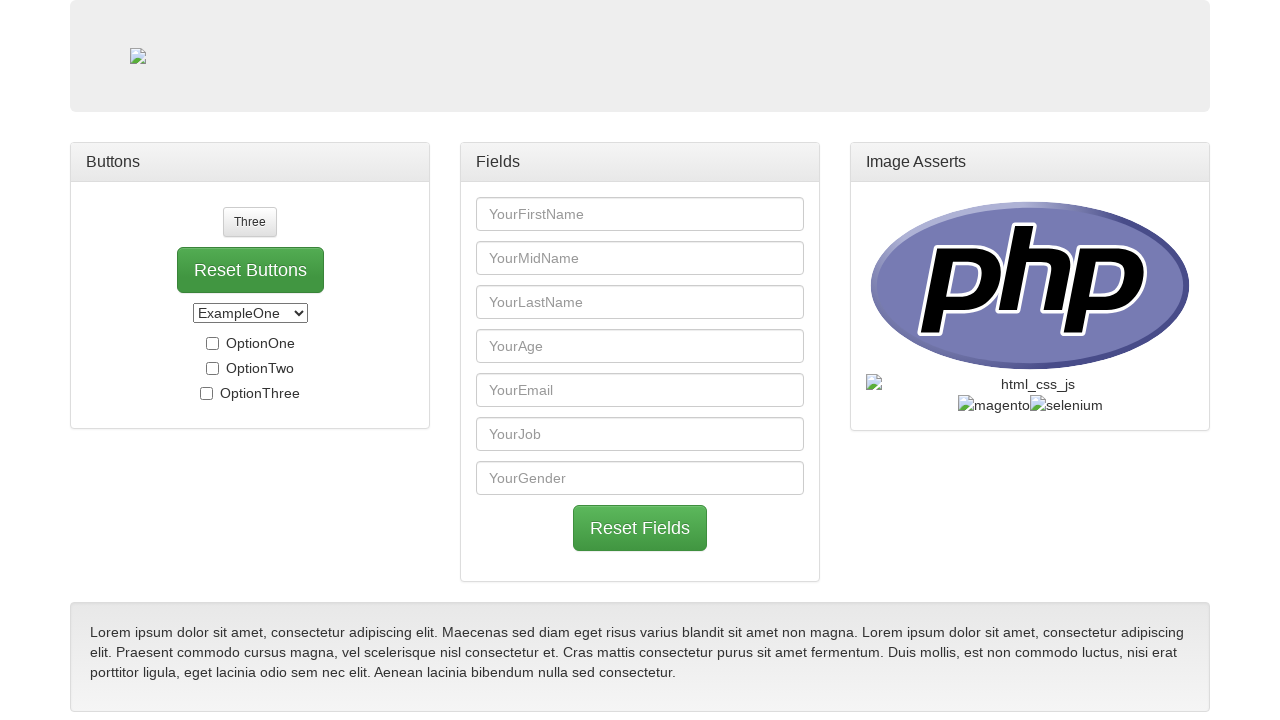